Clicks on the 301 status code link and verifies the status text is displayed

Starting URL: https://the-internet.herokuapp.com/status_codes

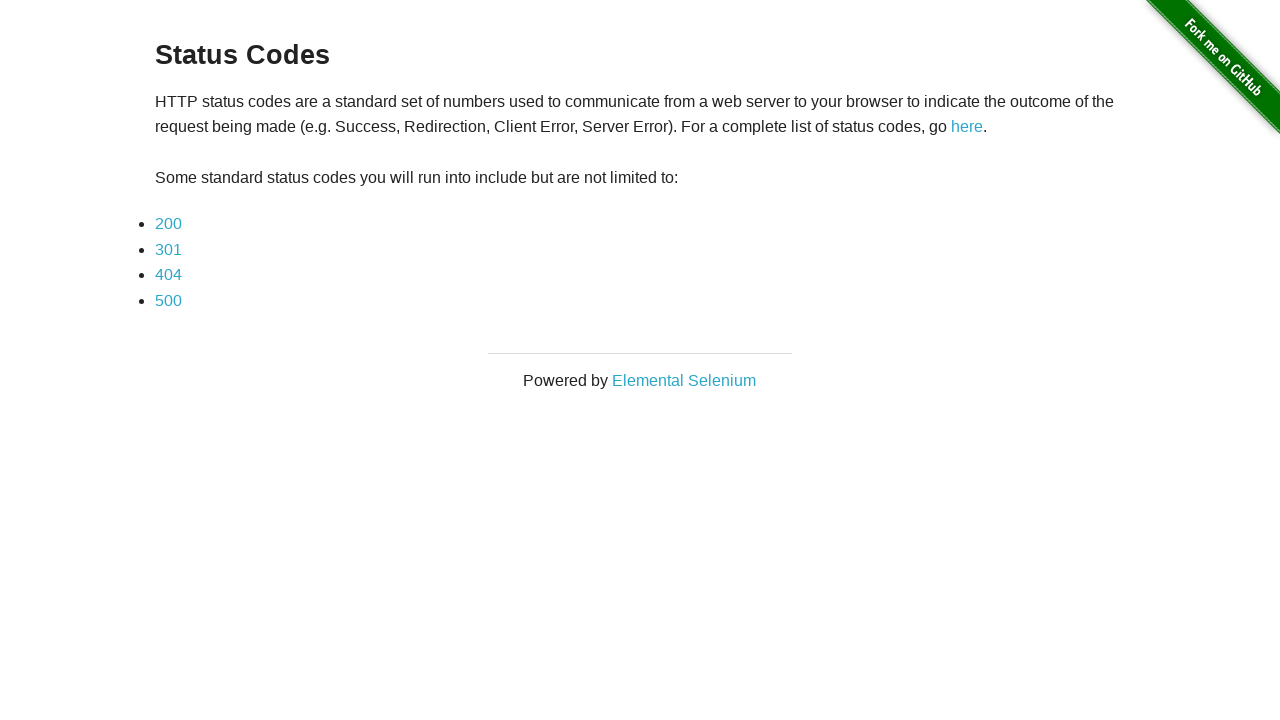

Clicked on the 301 status code link at (168, 249) on a[href*='301']
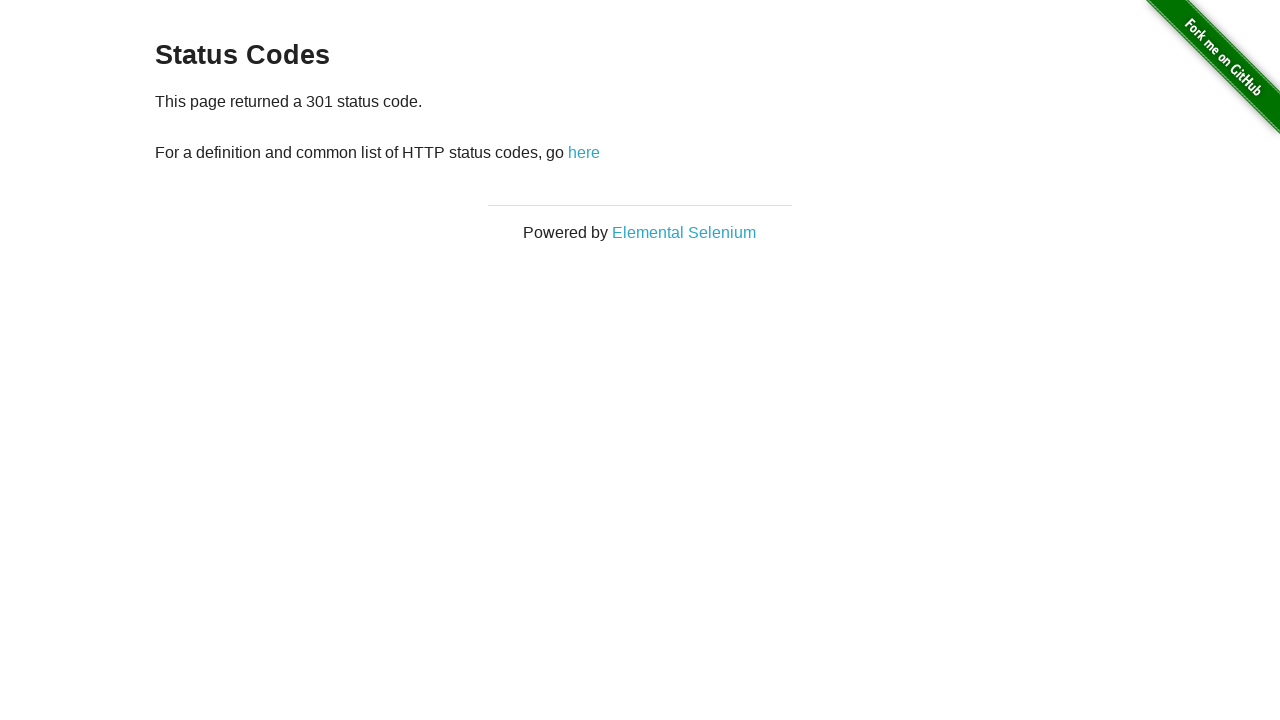

Retrieved status text from page
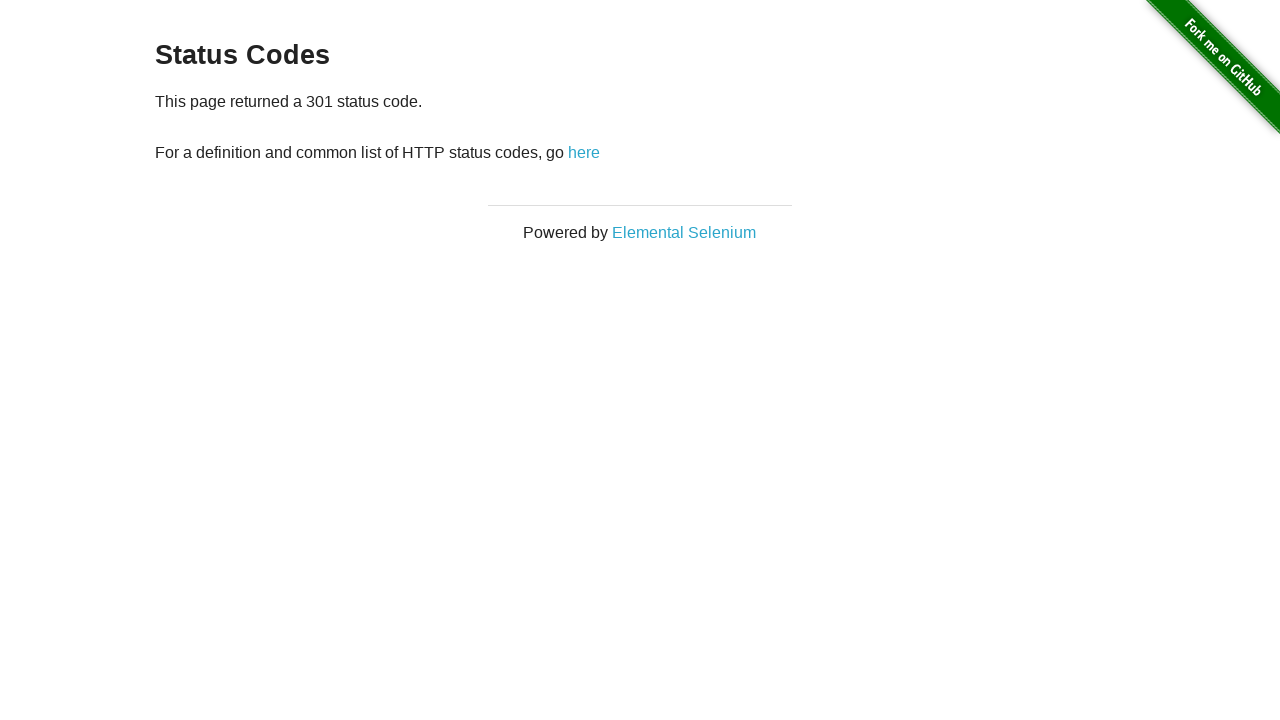

Navigated back to previous page
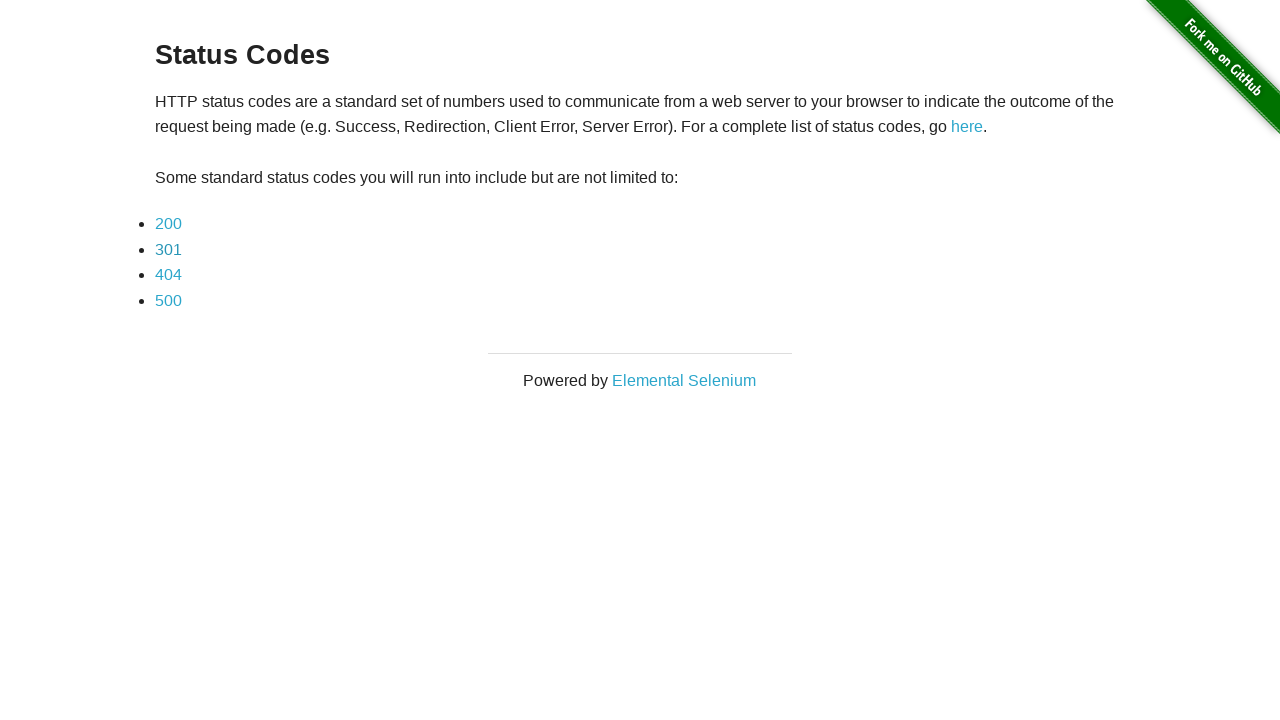

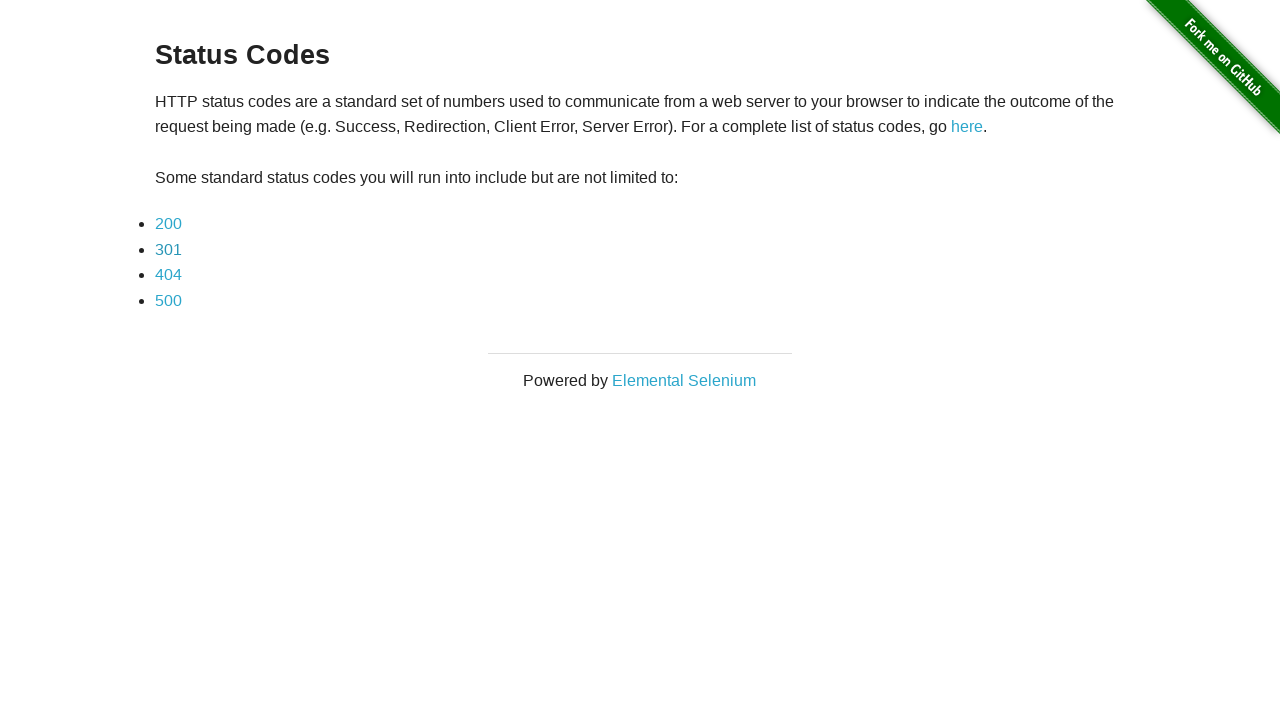